Tests that an item is removed if an empty text string is entered during edit

Starting URL: https://demo.playwright.dev/todomvc

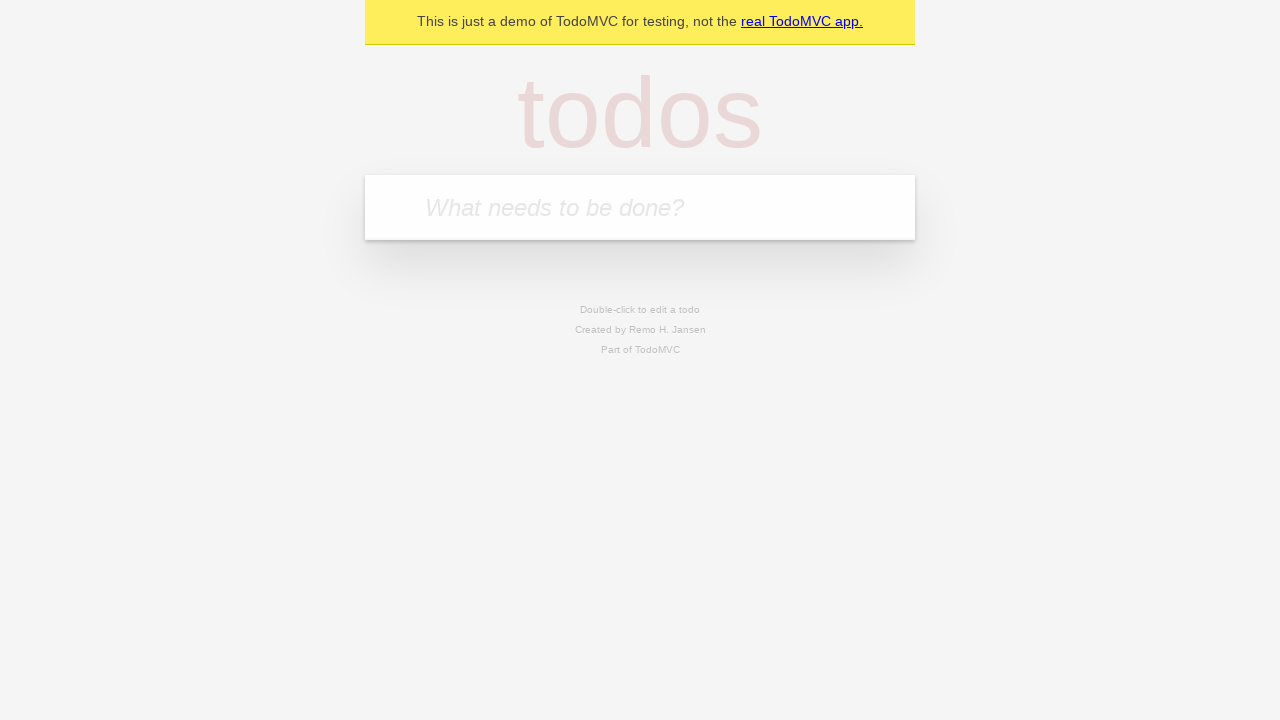

Filled todo input with 'buy some cheese' on internal:attr=[placeholder="What needs to be done?"i]
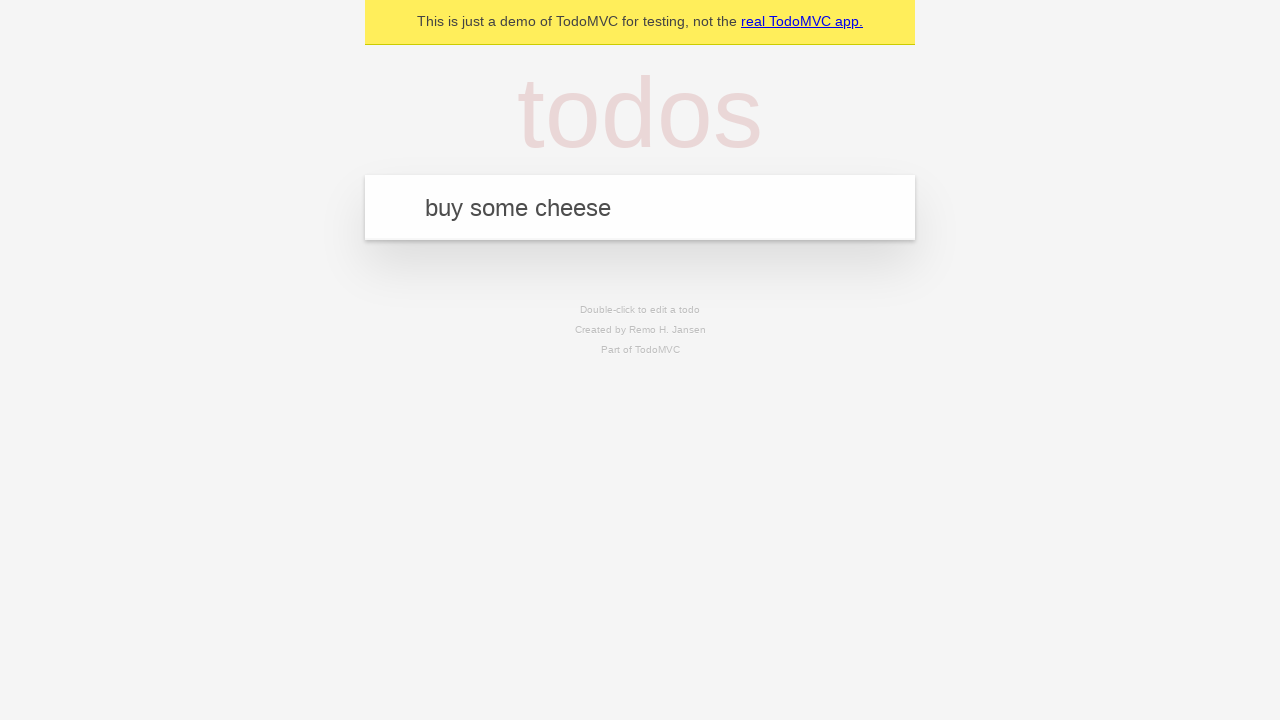

Pressed Enter to create todo 'buy some cheese' on internal:attr=[placeholder="What needs to be done?"i]
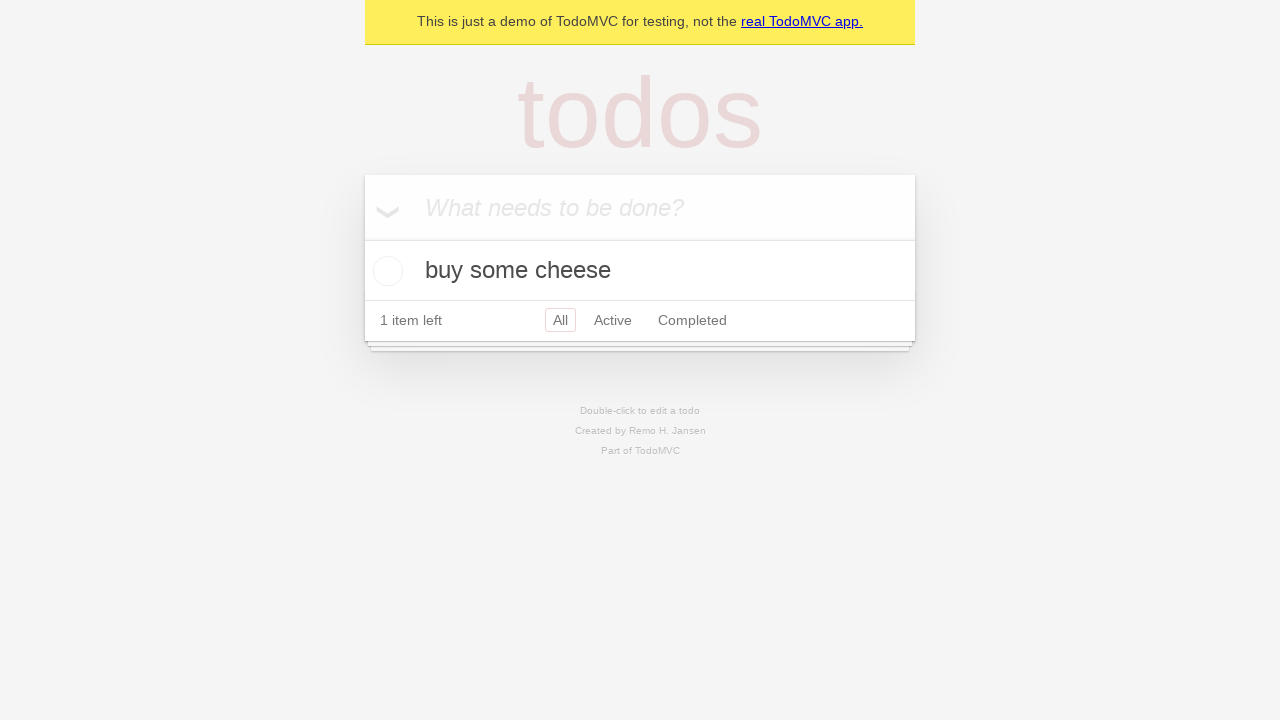

Filled todo input with 'feed the cat' on internal:attr=[placeholder="What needs to be done?"i]
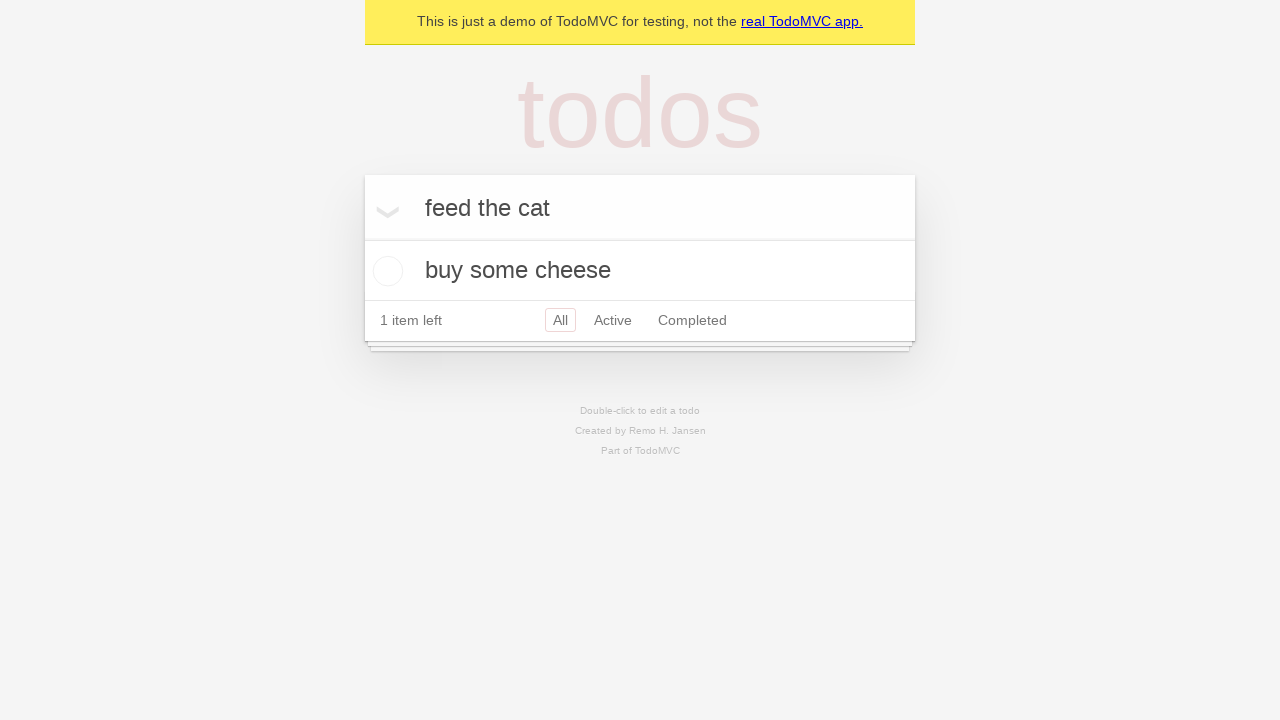

Pressed Enter to create todo 'feed the cat' on internal:attr=[placeholder="What needs to be done?"i]
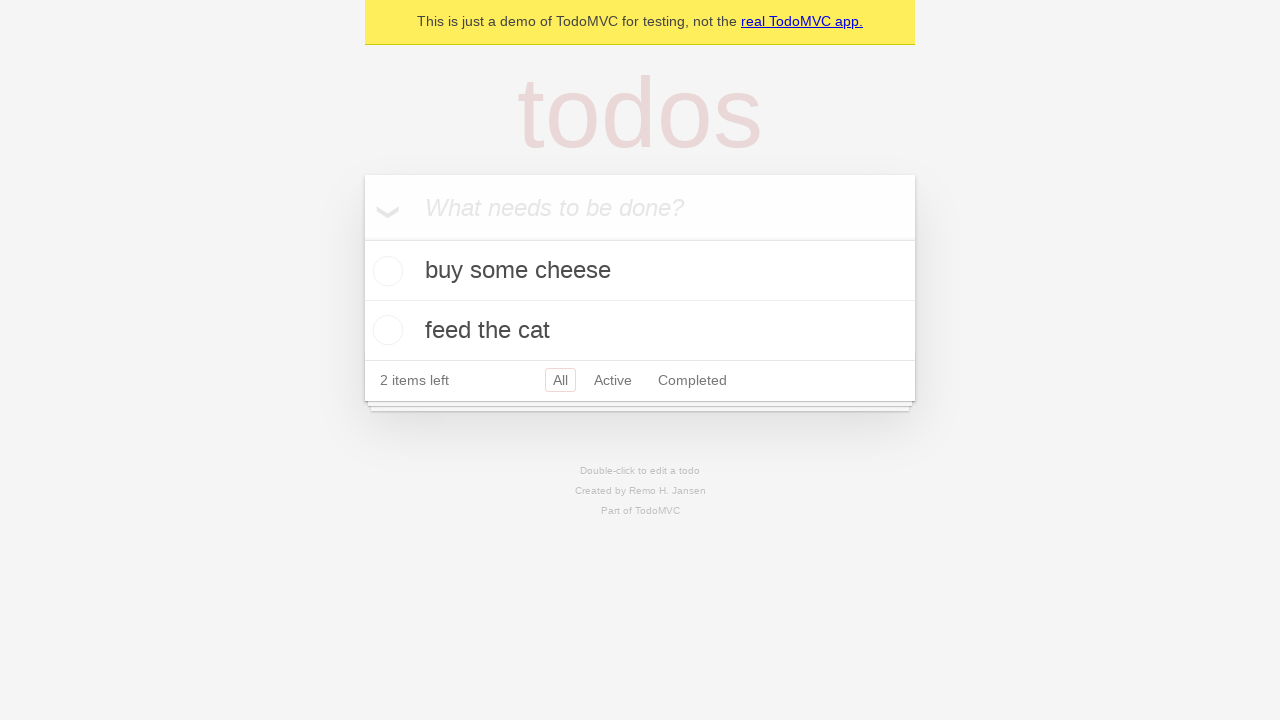

Filled todo input with 'book a doctors appointment' on internal:attr=[placeholder="What needs to be done?"i]
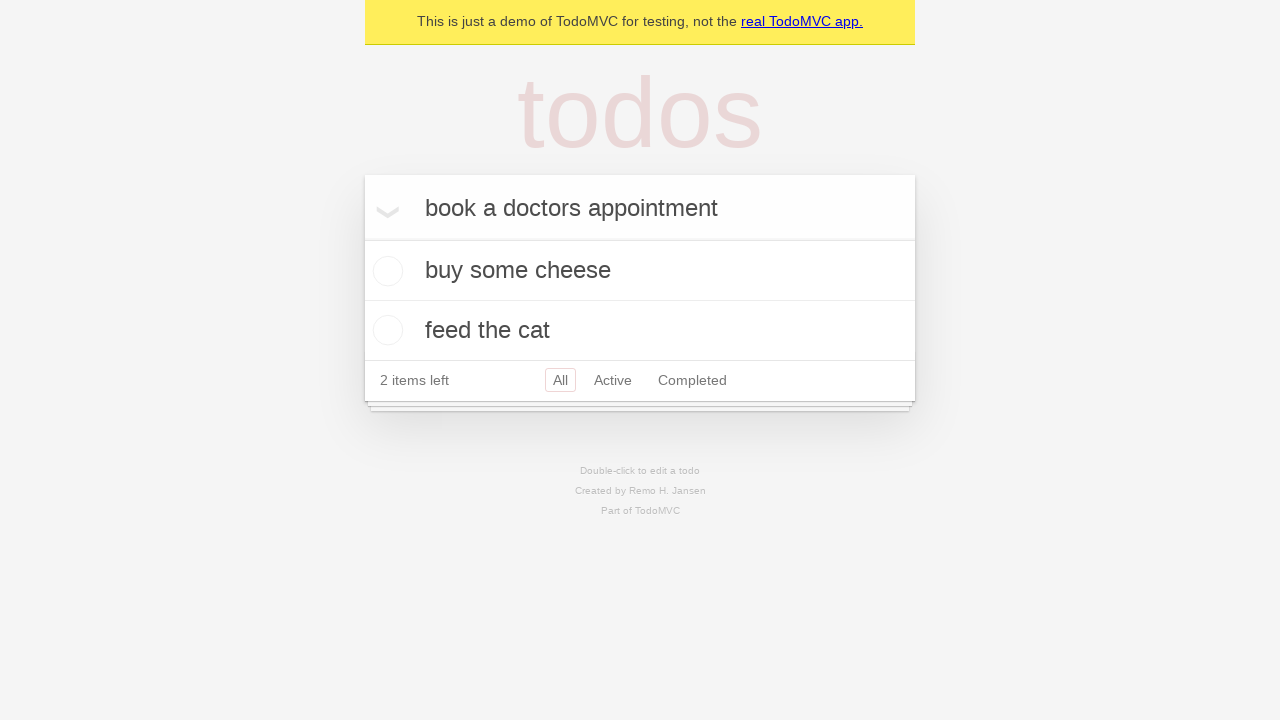

Pressed Enter to create todo 'book a doctors appointment' on internal:attr=[placeholder="What needs to be done?"i]
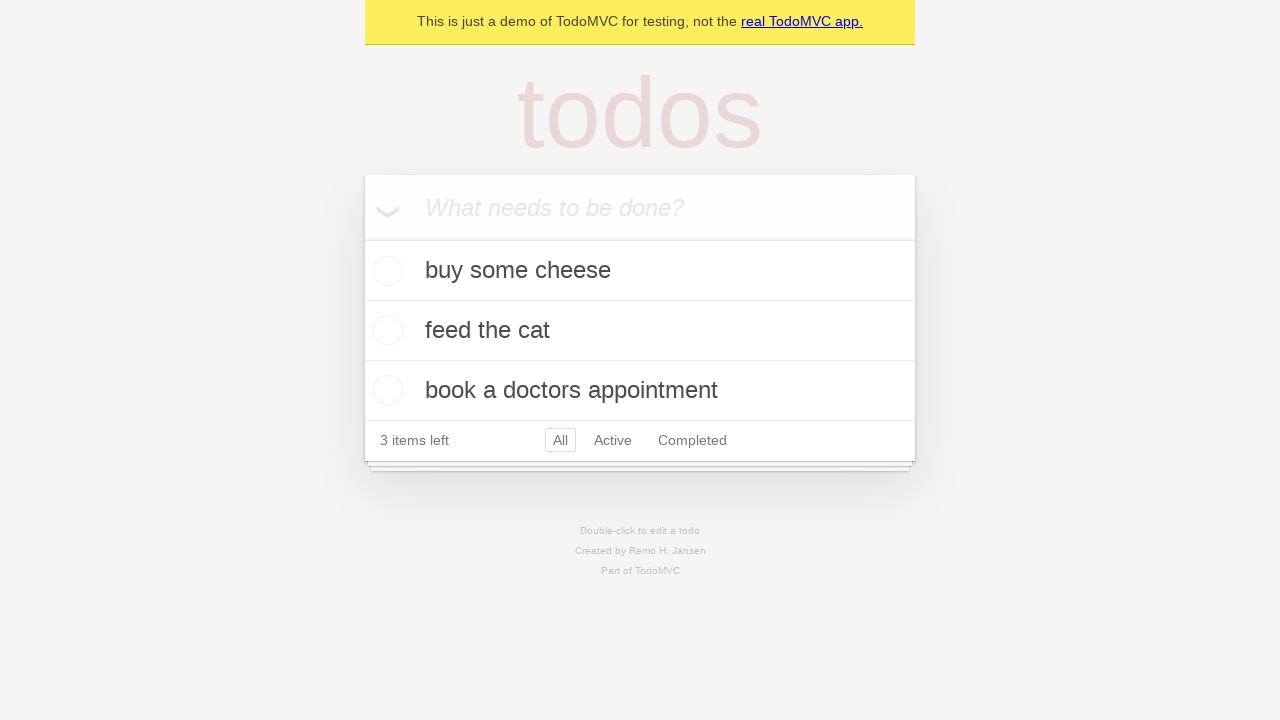

Waited for all 3 todo items to be created
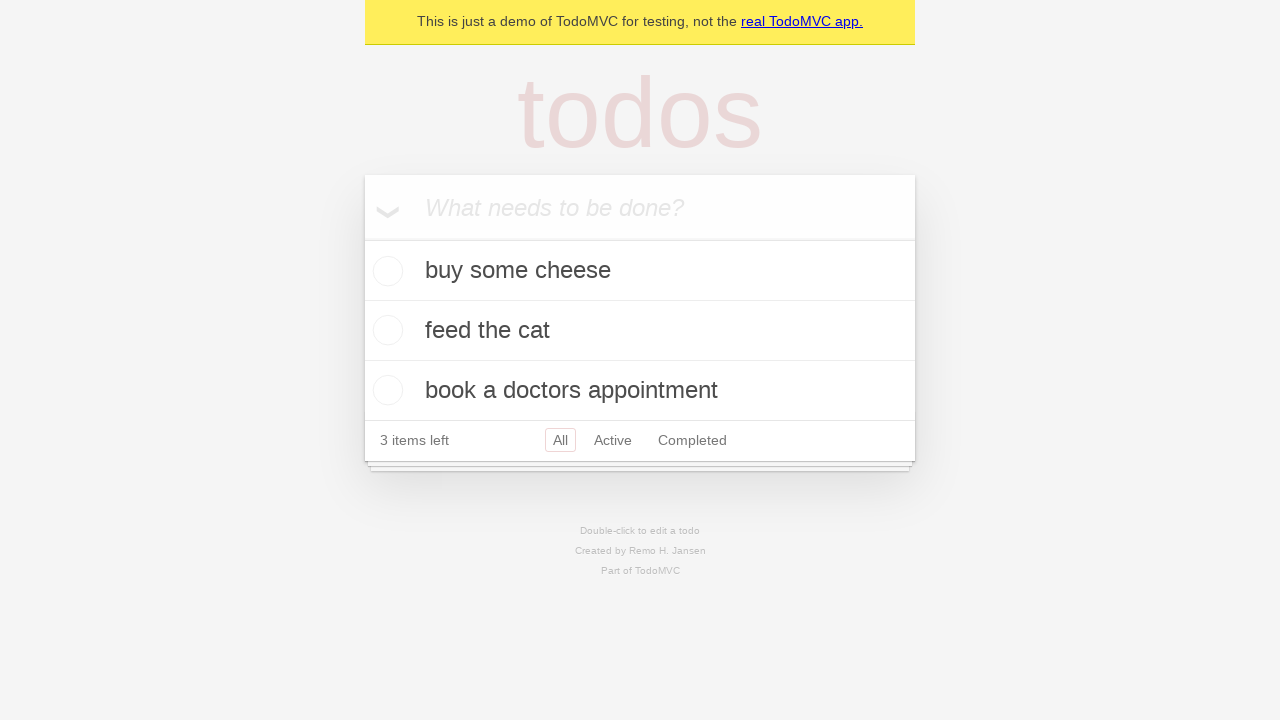

Double-clicked second todo item to enter edit mode at (640, 331) on [data-testid='todo-item'] >> nth=1
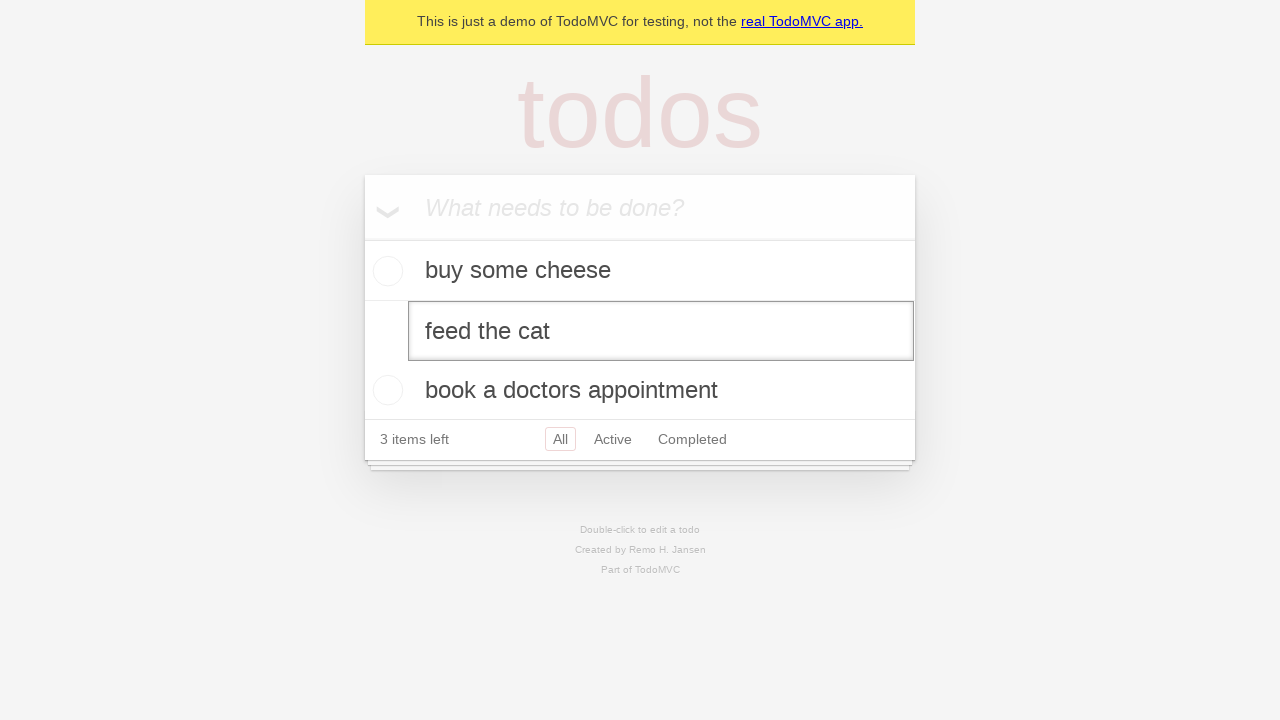

Cleared the edit input field with empty string on [data-testid='todo-item'] >> nth=1 >> internal:role=textbox[name="Edit"i]
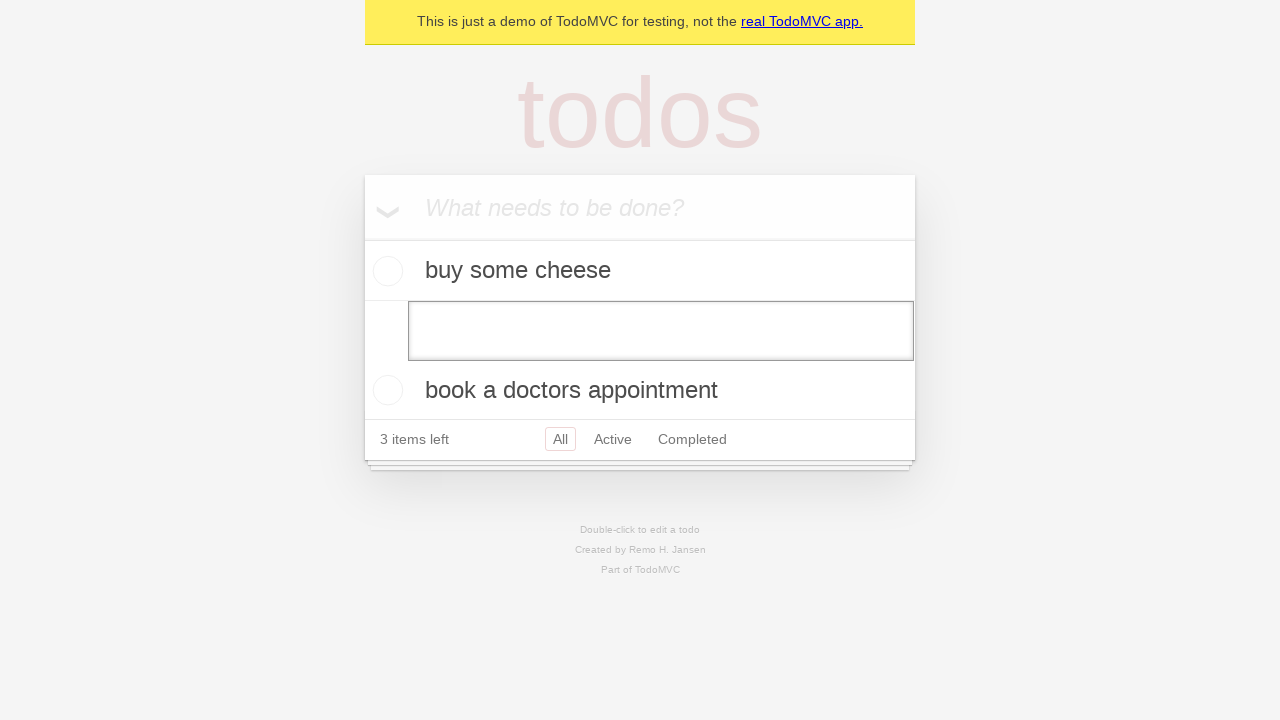

Pressed Enter to confirm empty edit, which should remove the item on [data-testid='todo-item'] >> nth=1 >> internal:role=textbox[name="Edit"i]
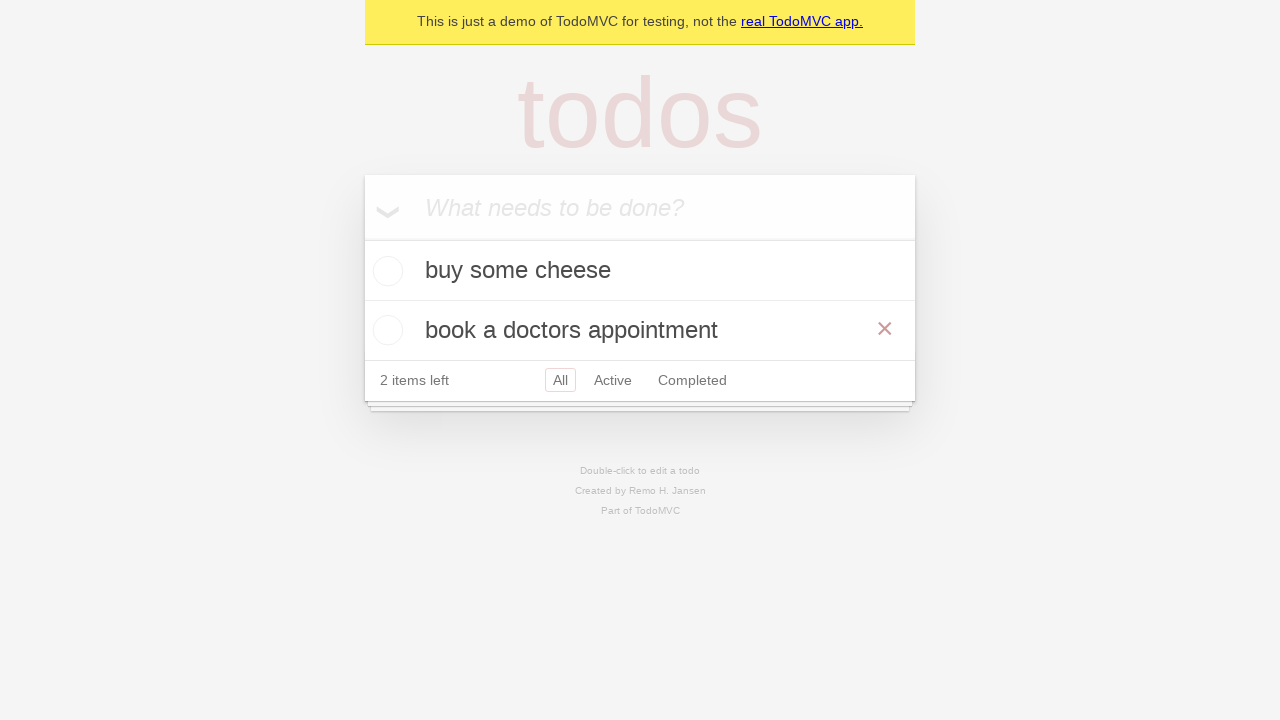

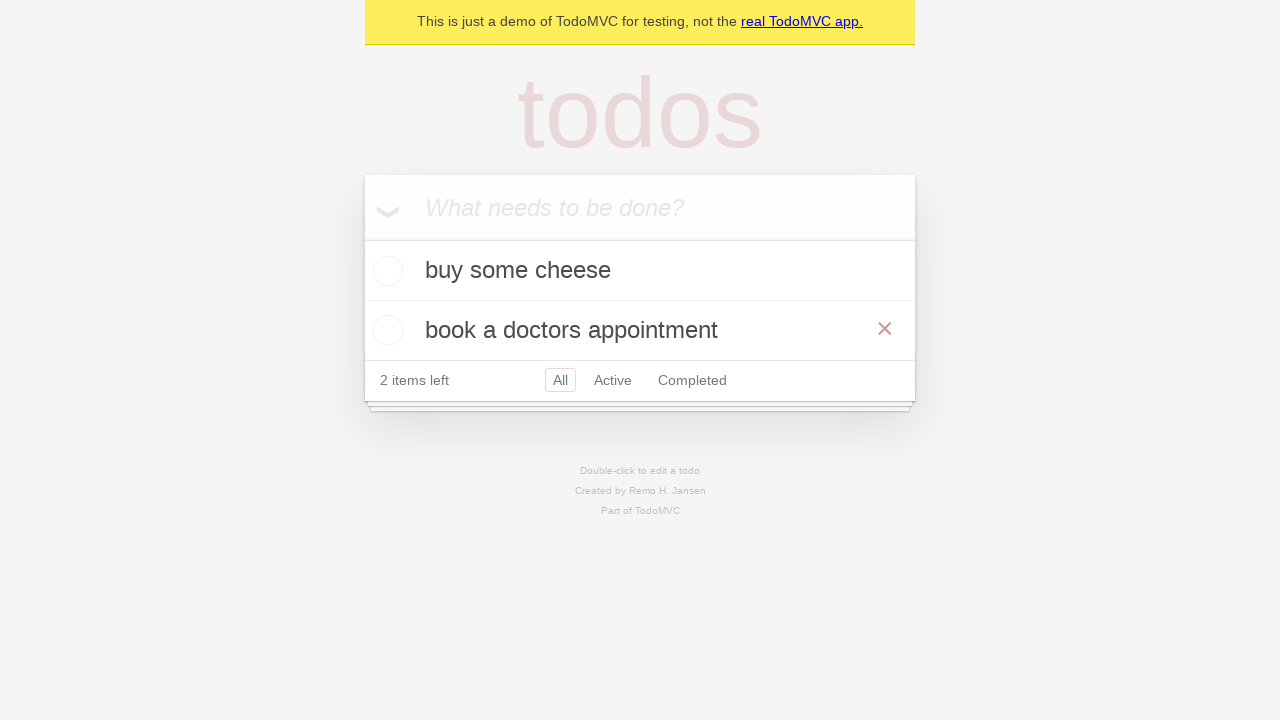